Tests dropdown/listbox functionality by selecting a departure city from the "fromPort" dropdown using index-based selection on the BlazeDemo flight booking demo site.

Starting URL: https://blazedemo.com/index.php

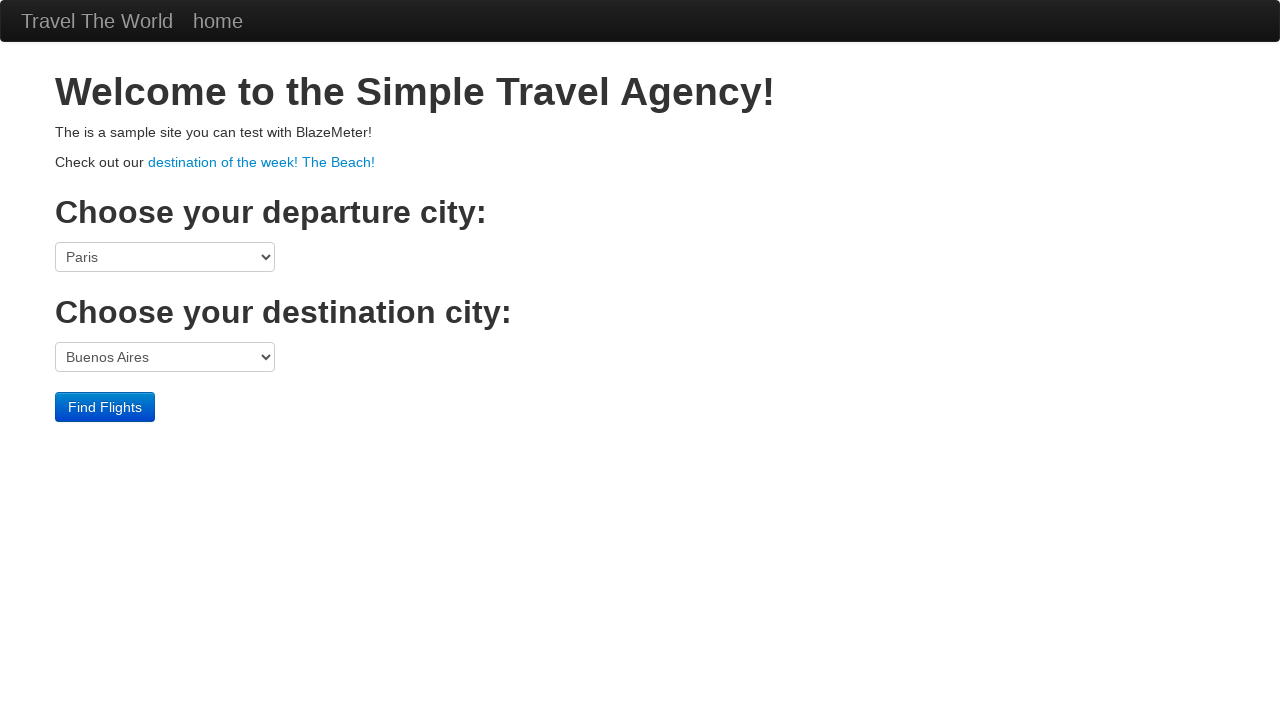

Navigated to BlazeDemo flight booking site
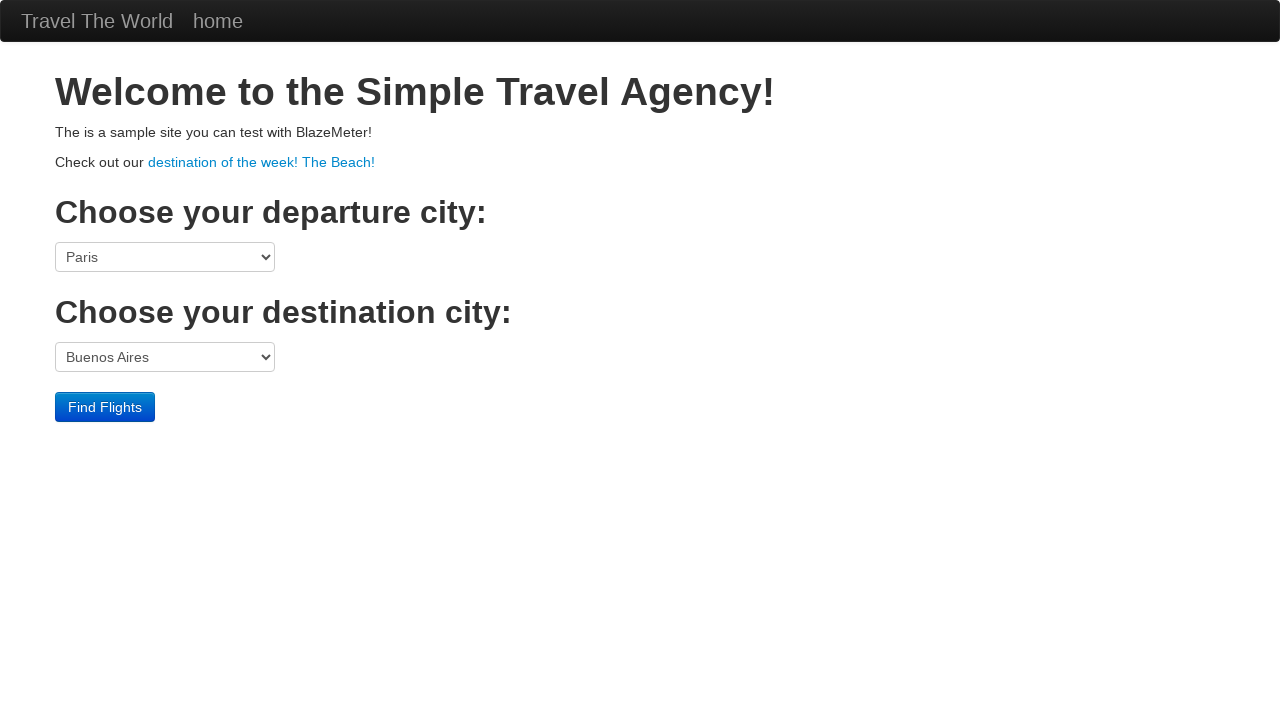

Selected departure city from 'fromPort' dropdown using index 3 (Portland) on select[name='fromPort']
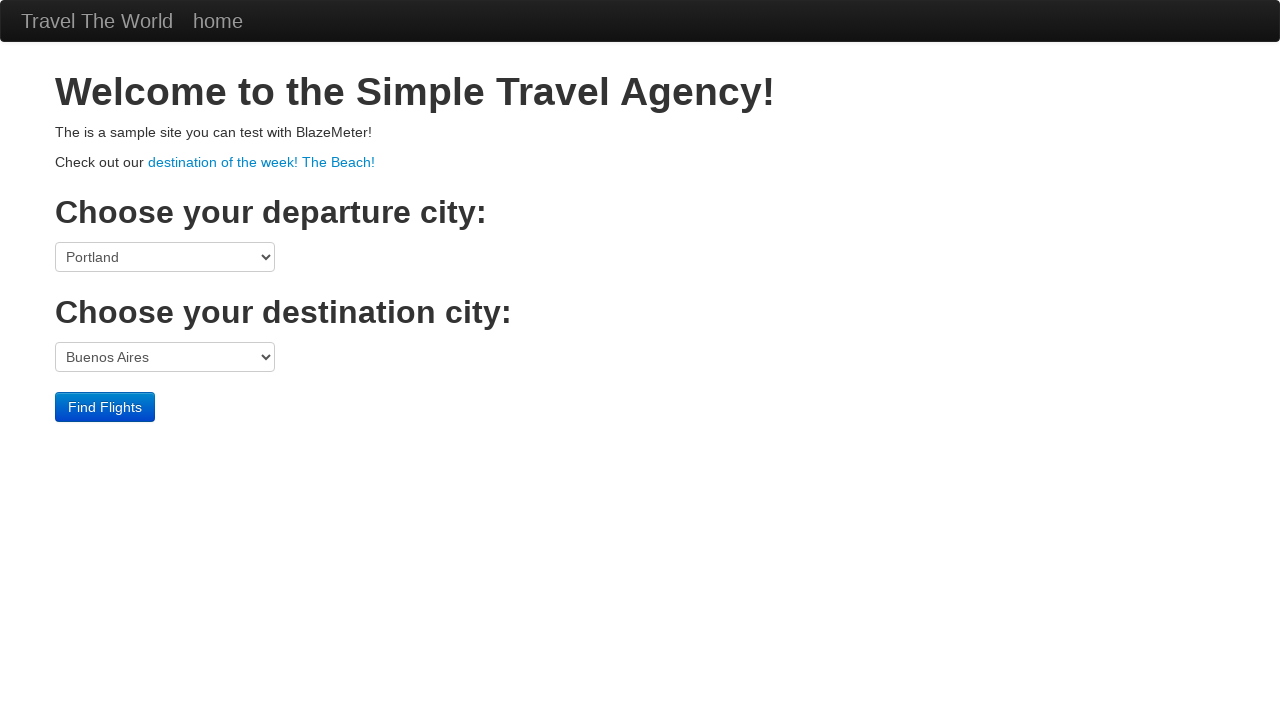

Waited 500ms to confirm dropdown selection
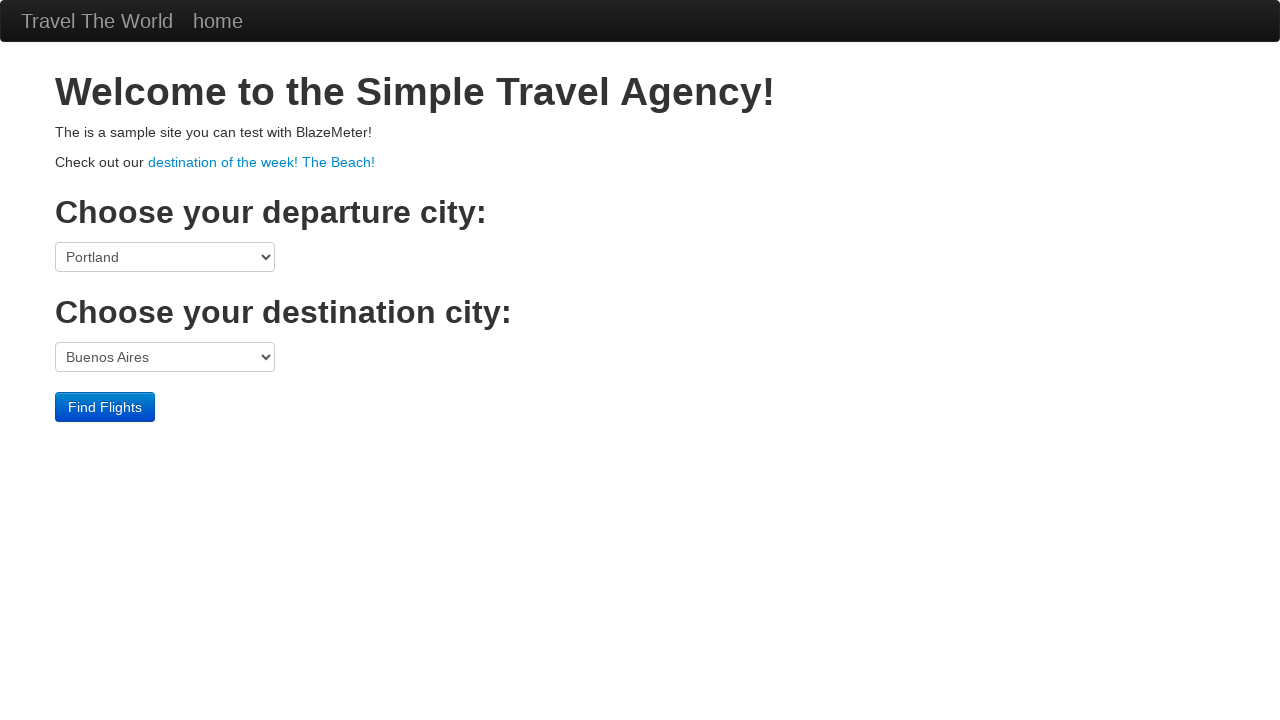

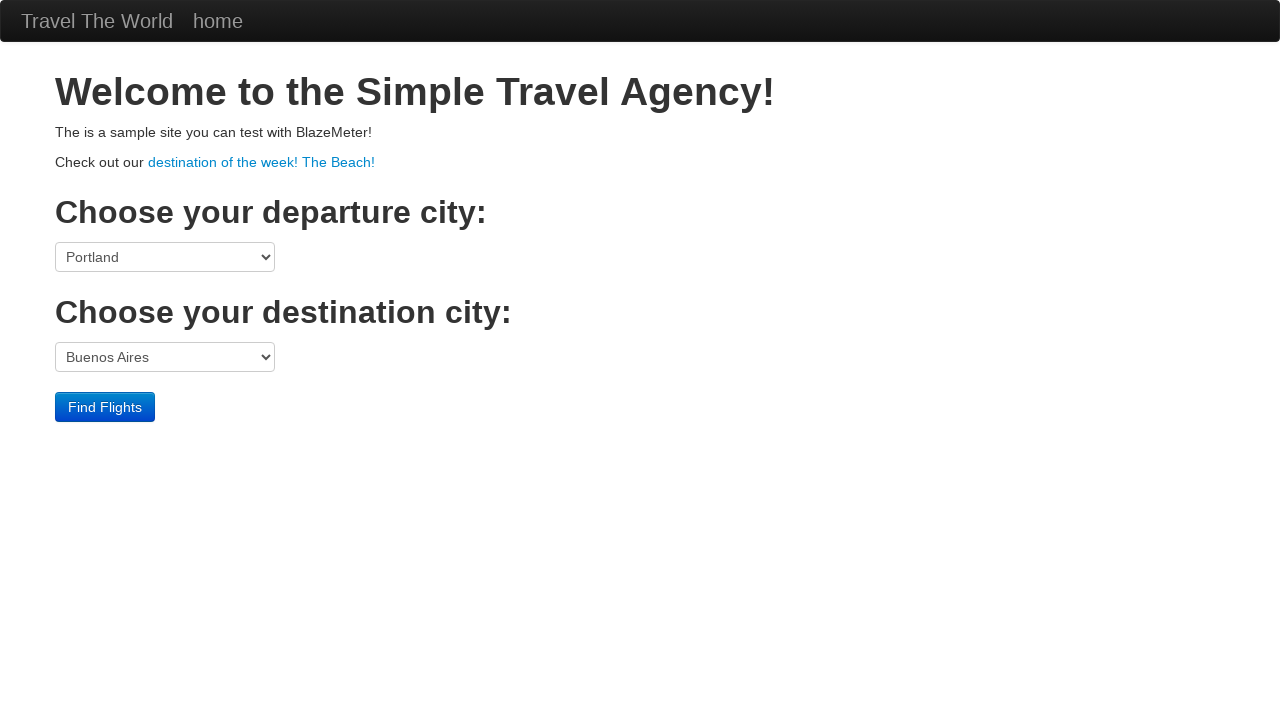